Tests right-click (context click) functionality by right-clicking the "Right Click Me" button and verifying the resulting message appears on the page.

Starting URL: https://demoqa.com/buttons

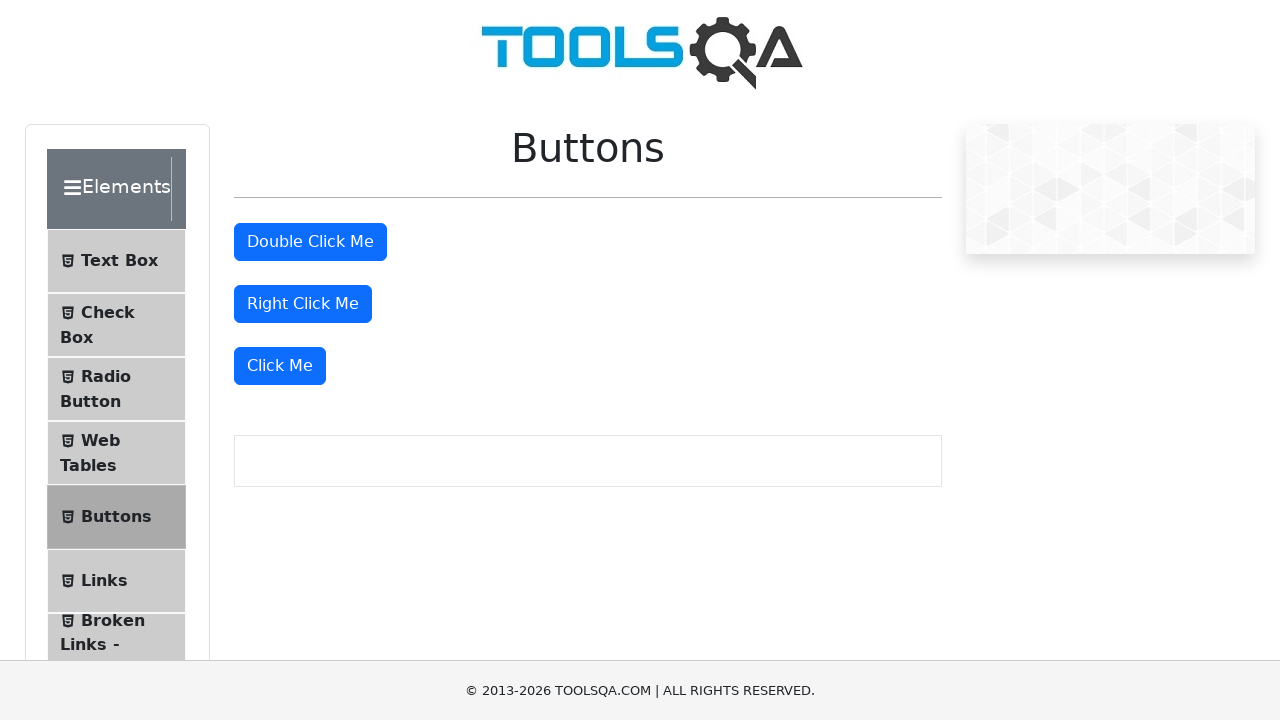

Scrolled down 400px to ensure button visibility
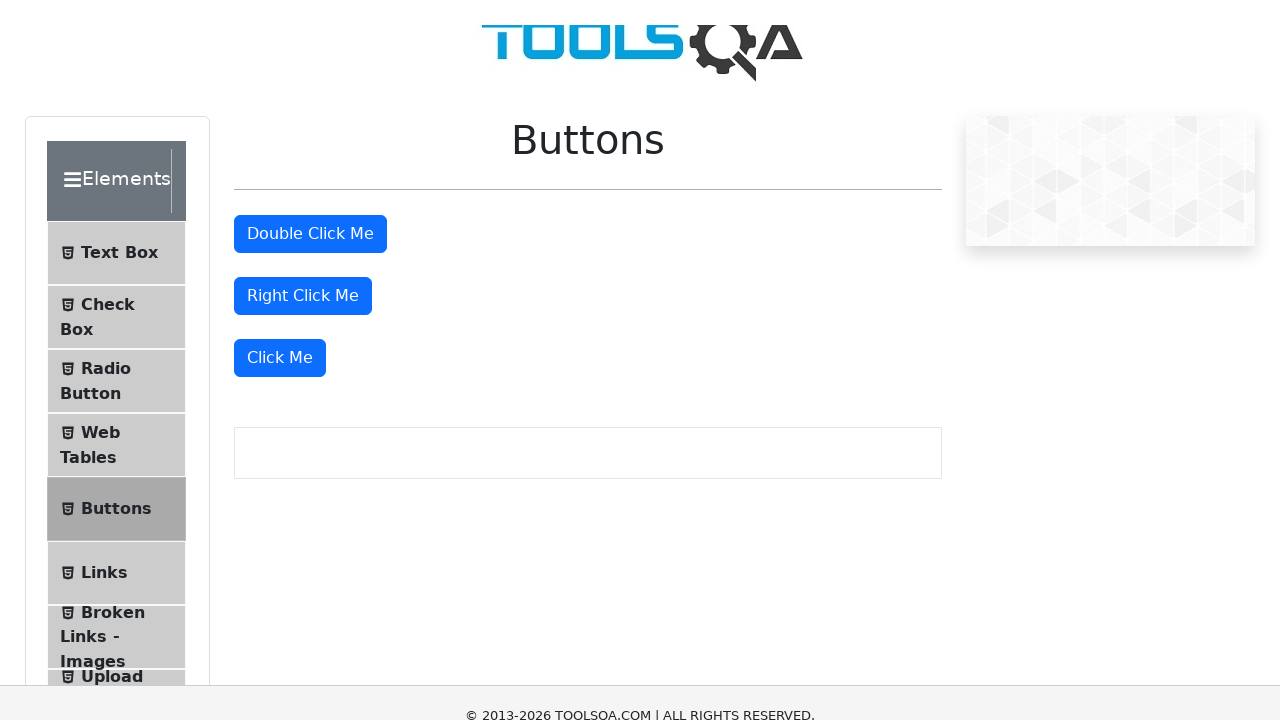

Right-clicked the 'Right Click Me' button at (303, 304) on //button[text()='Right Click Me']
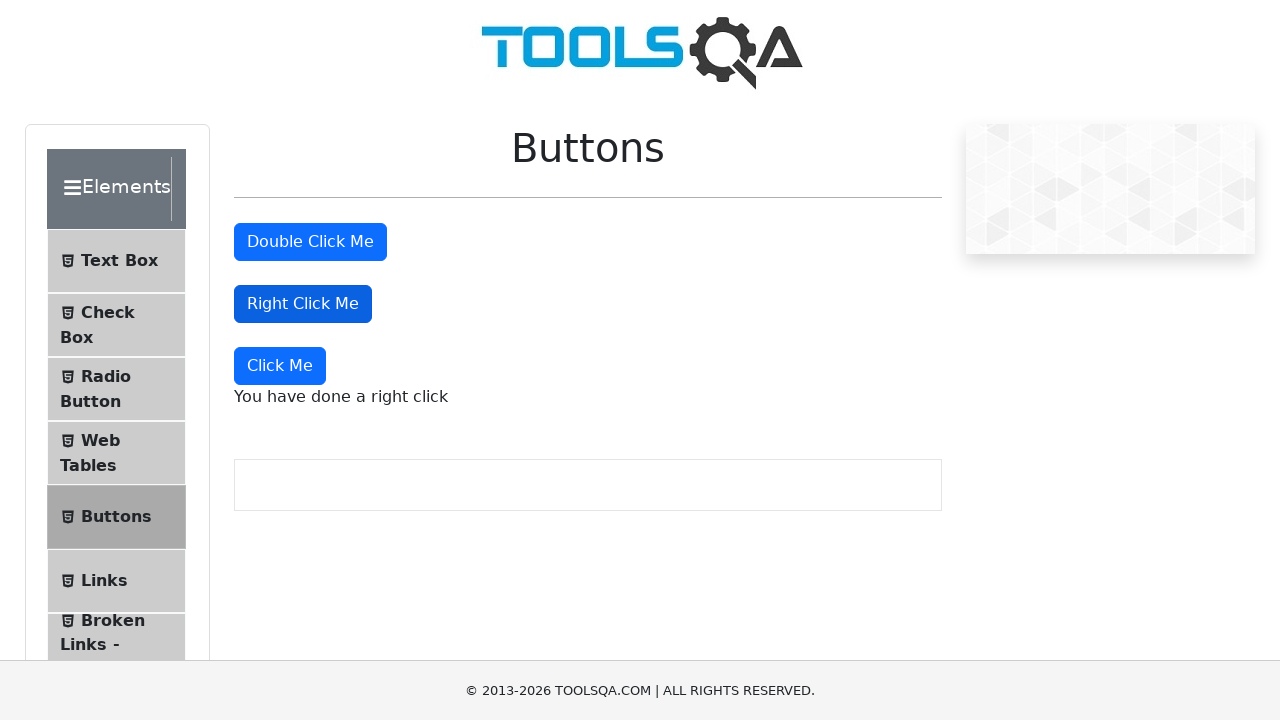

Right-click message element appeared on the page
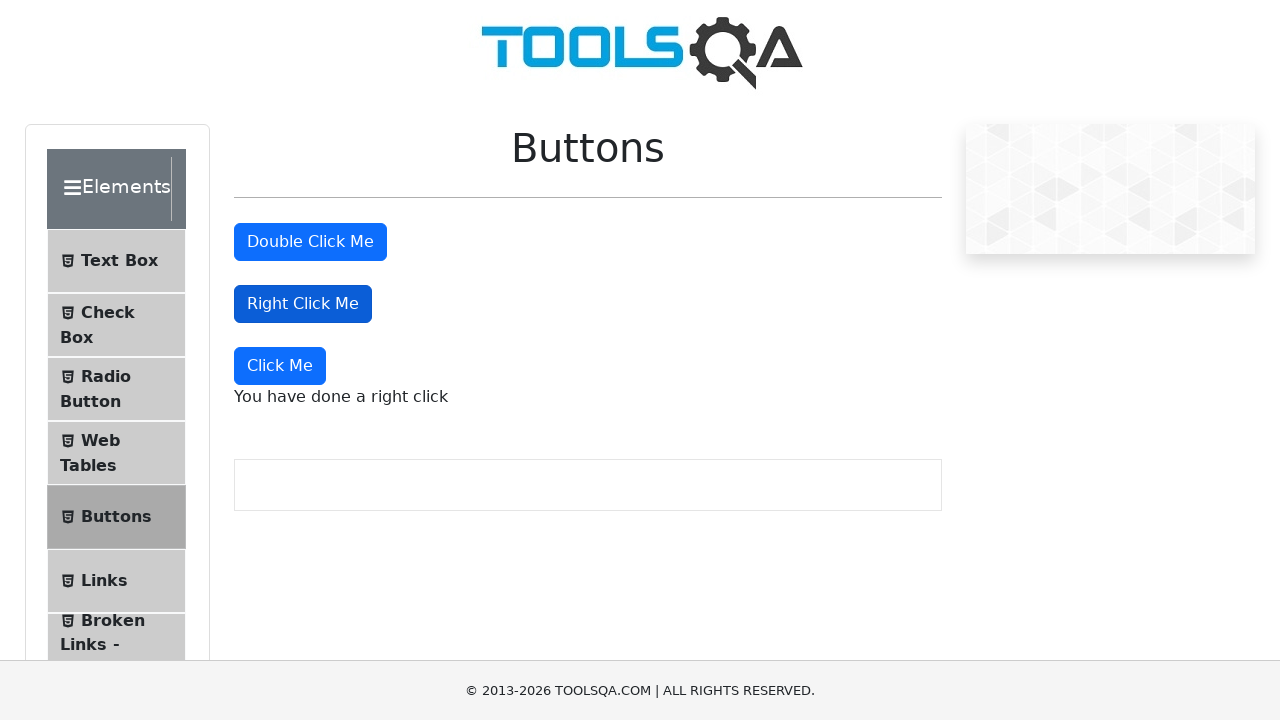

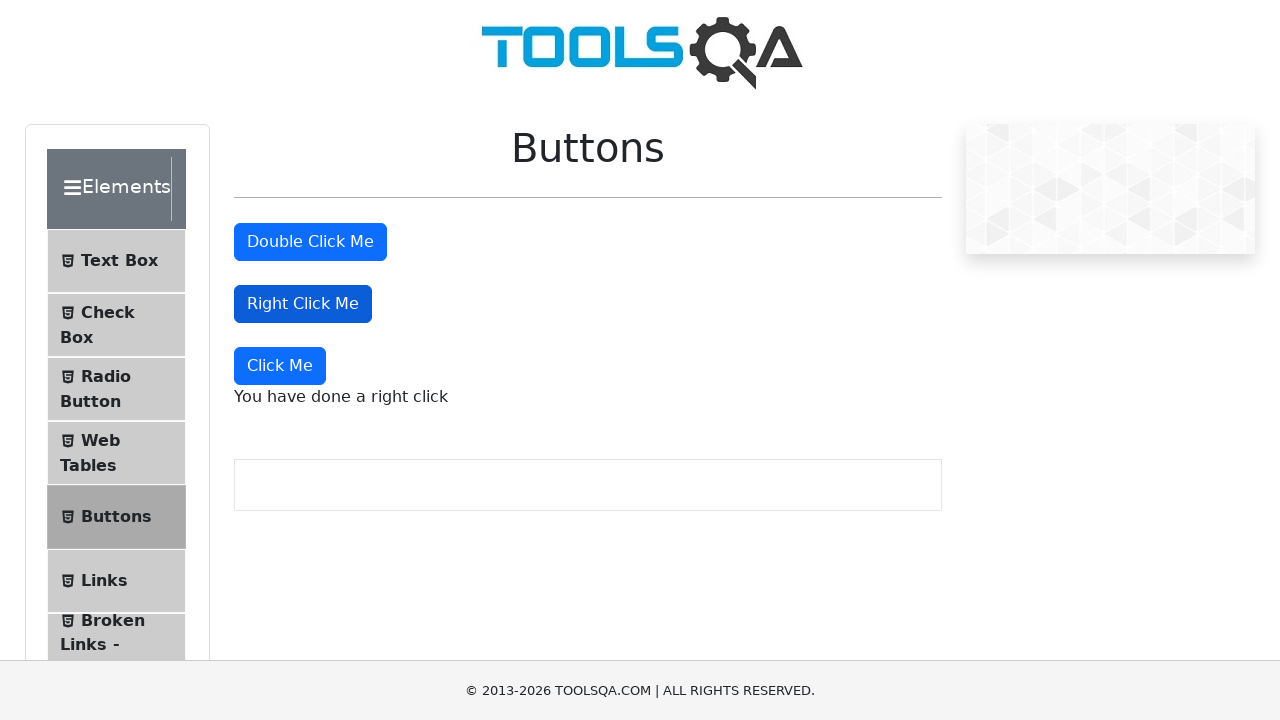